Verifies that the OrangeHRM login page loads correctly by checking for the presence of the username input field and link elements on the page.

Starting URL: https://opensource-demo.orangehrmlive.com/web/index.php/auth/login

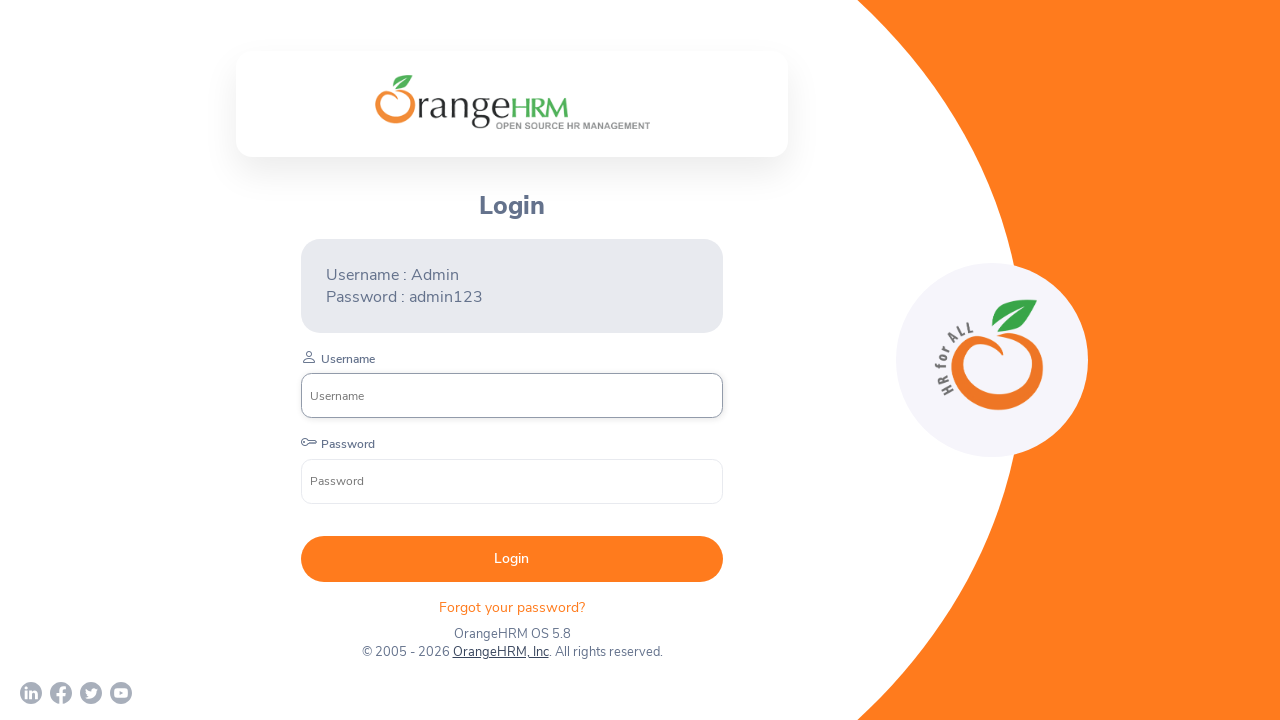

Waited for username input field to be present on OrangeHRM login page
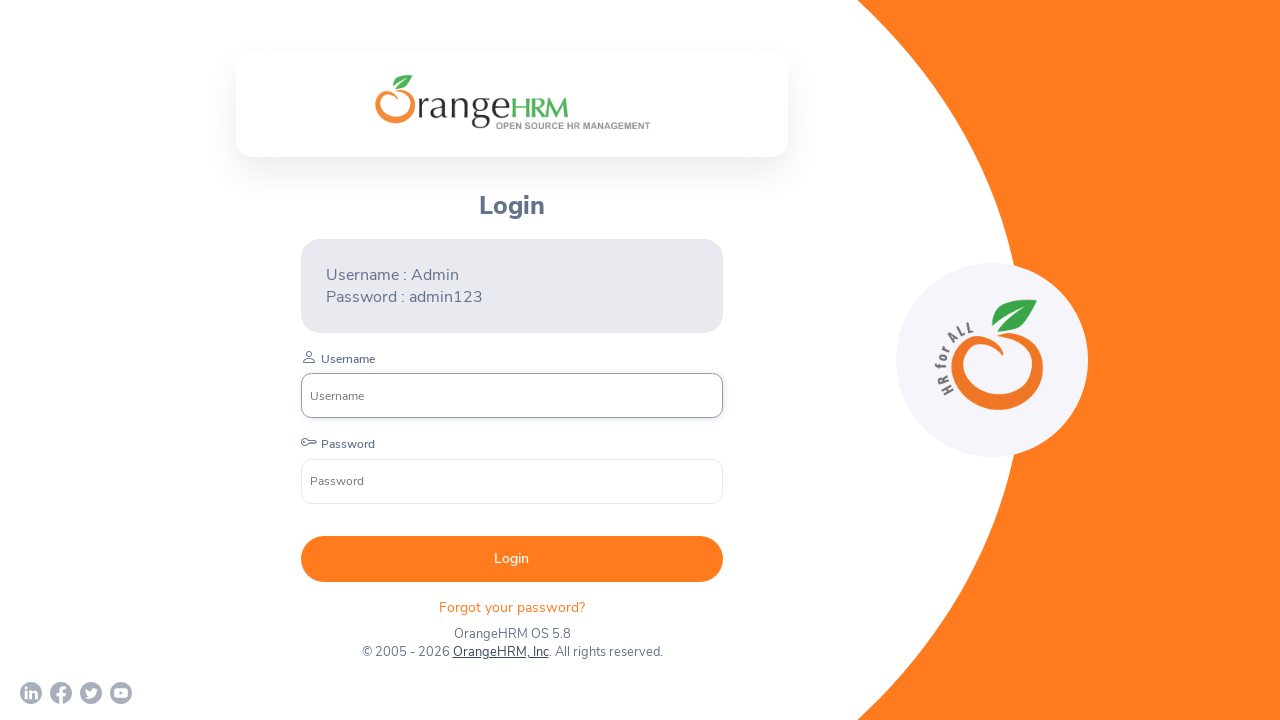

Username input field is now visible
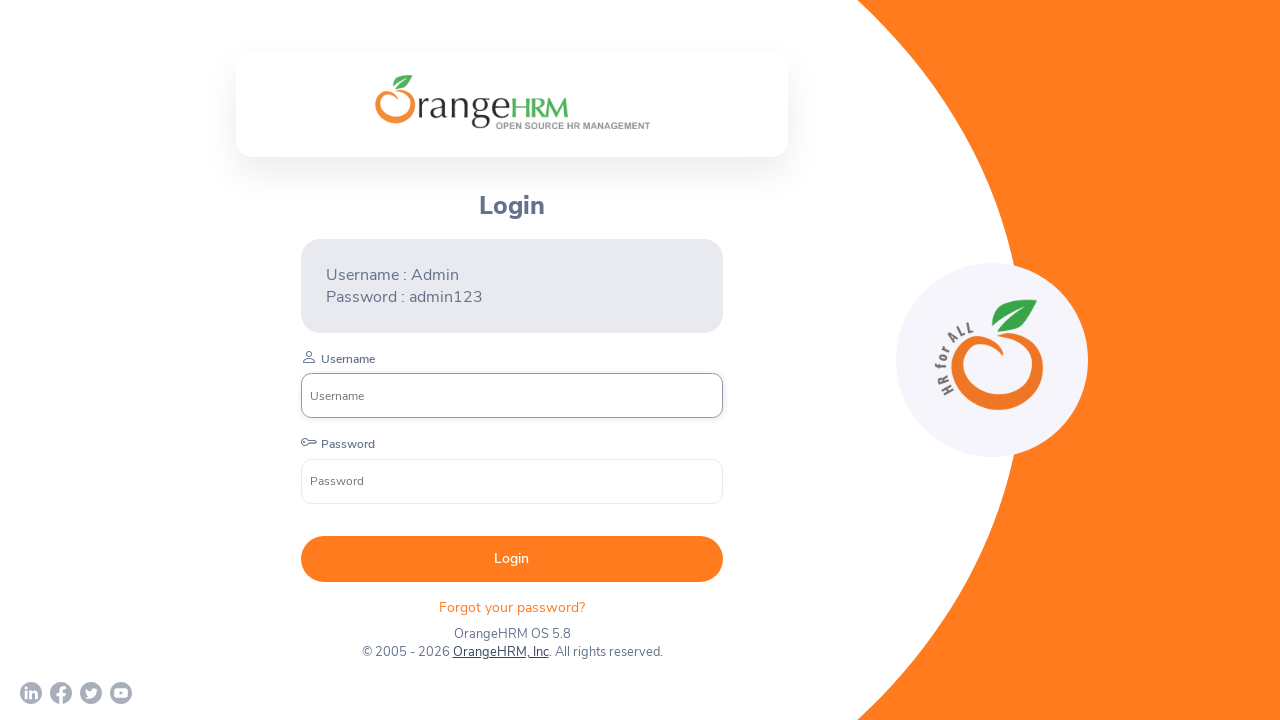

Verified that link elements exist on the OrangeHRM login page
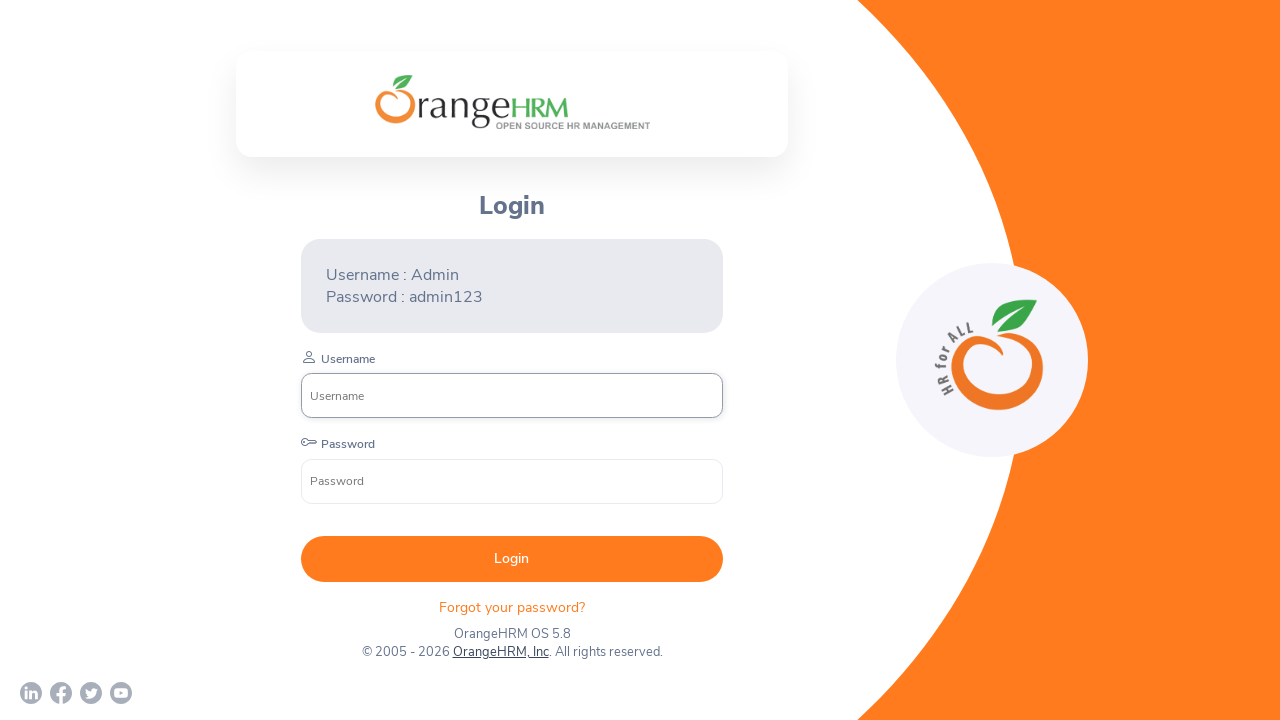

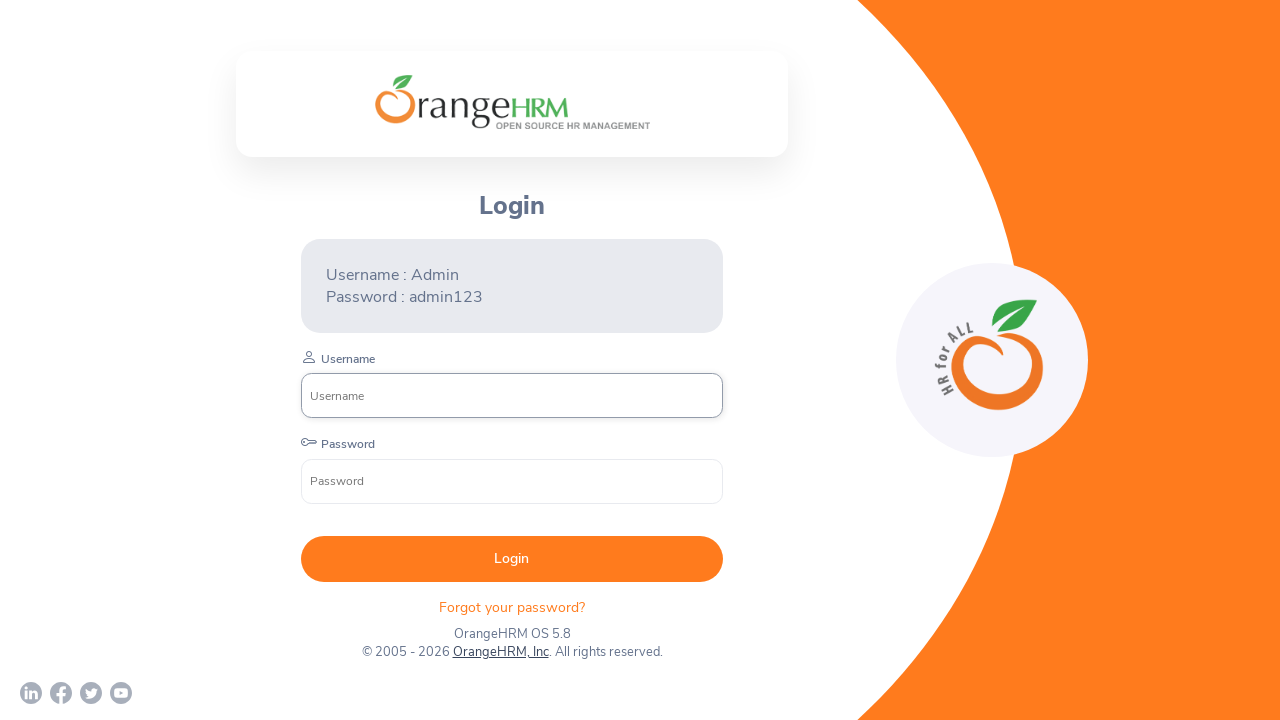